Tests that only the home folder is displayed when first arriving at the checkbox page

Starting URL: https://demoqa.com/elements

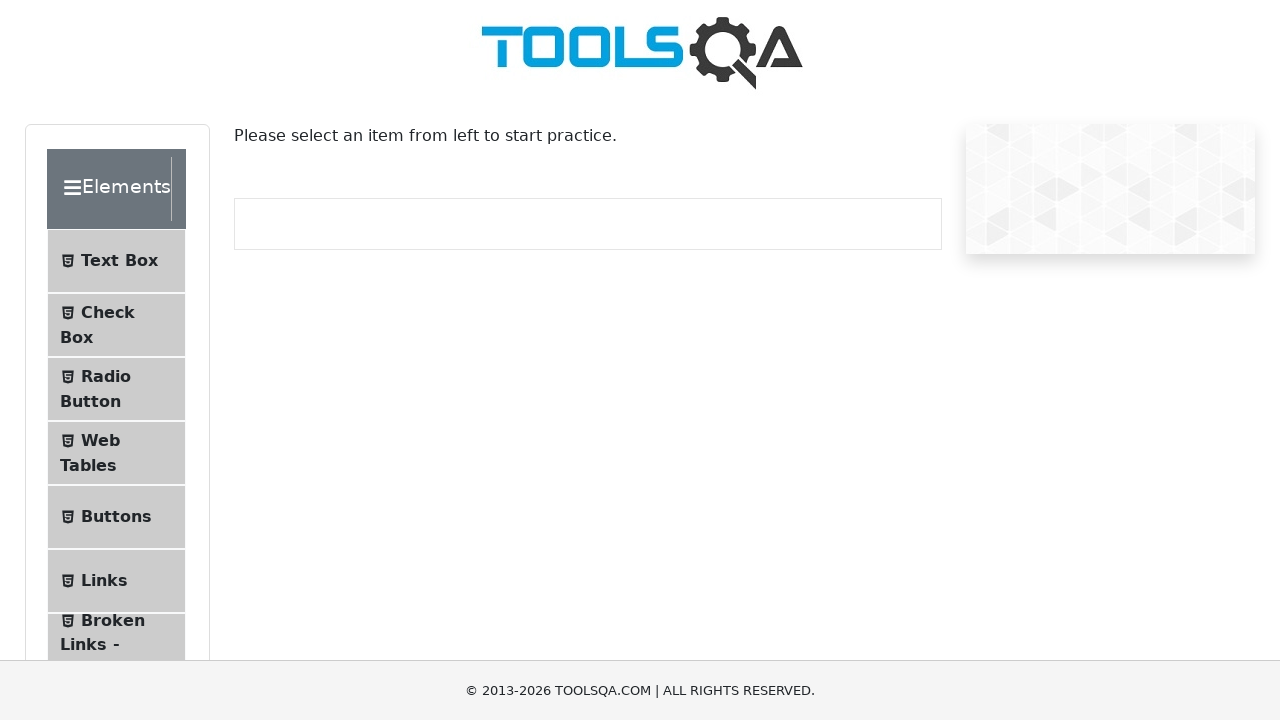

Clicked on Check Box menu item to navigate to checkbox section at (116, 325) on #item-1
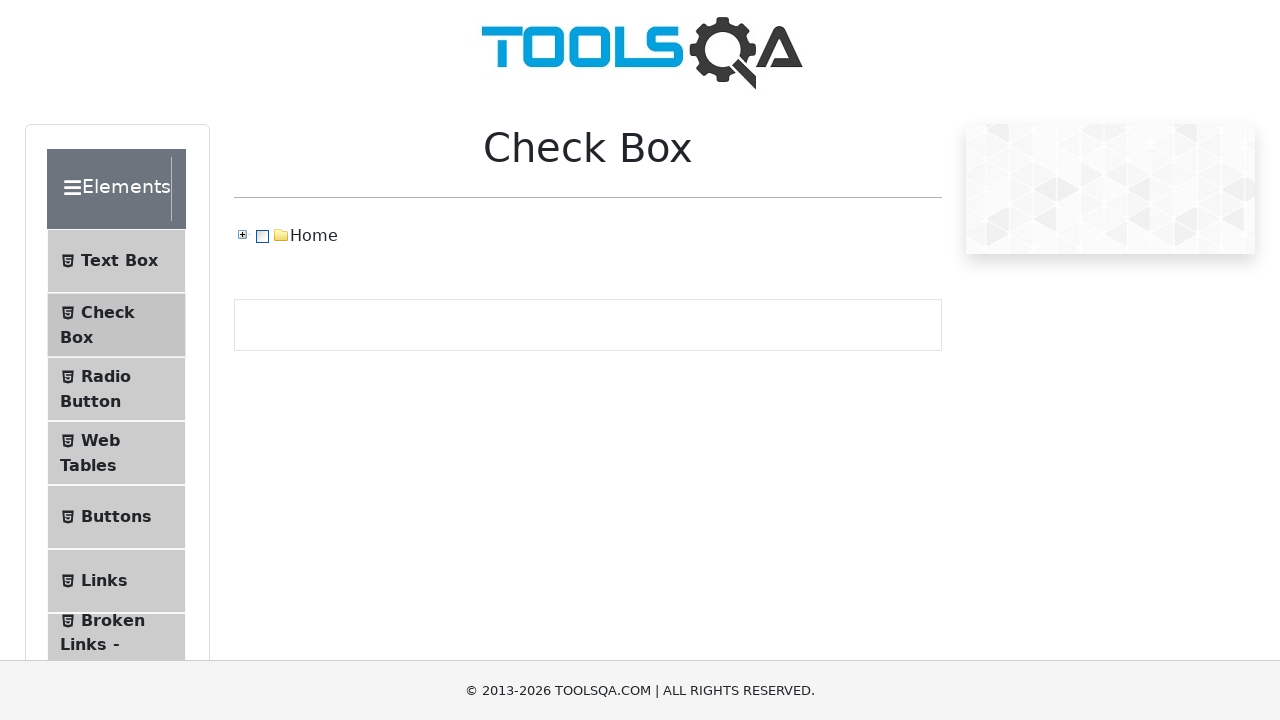

Home folder is now visible on the page
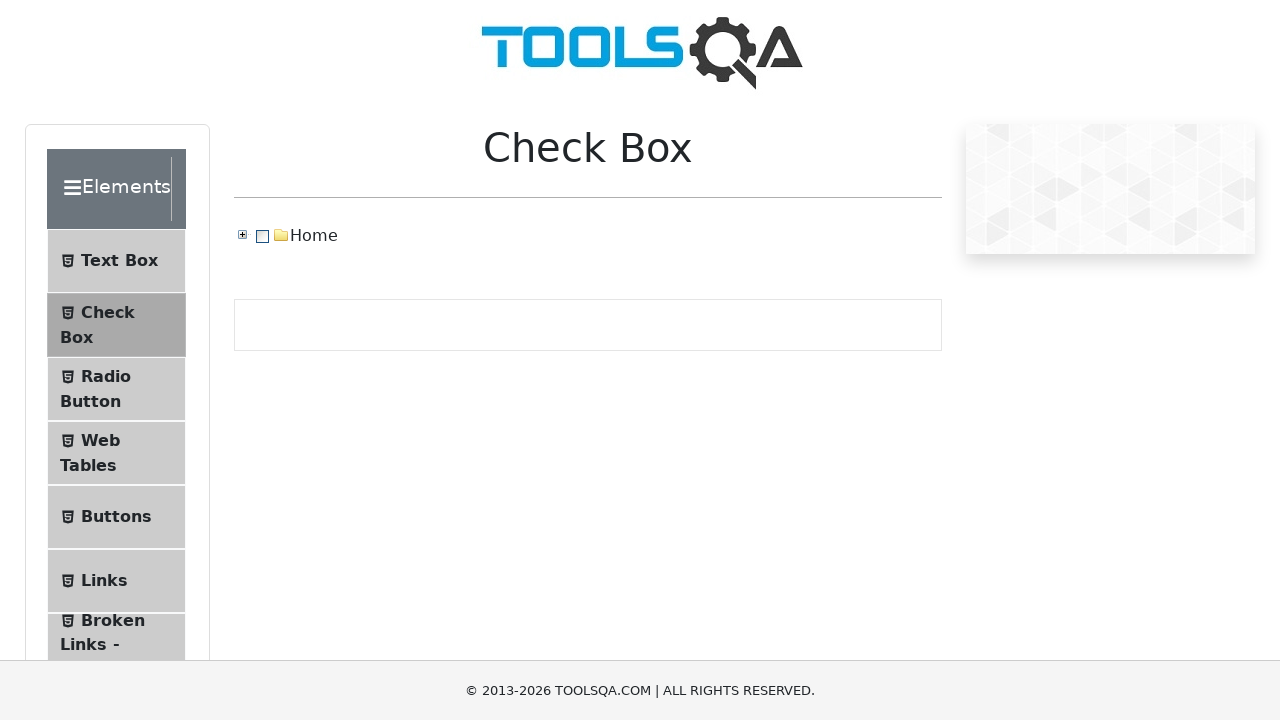

Waited to confirm only home folder is displayed without other items
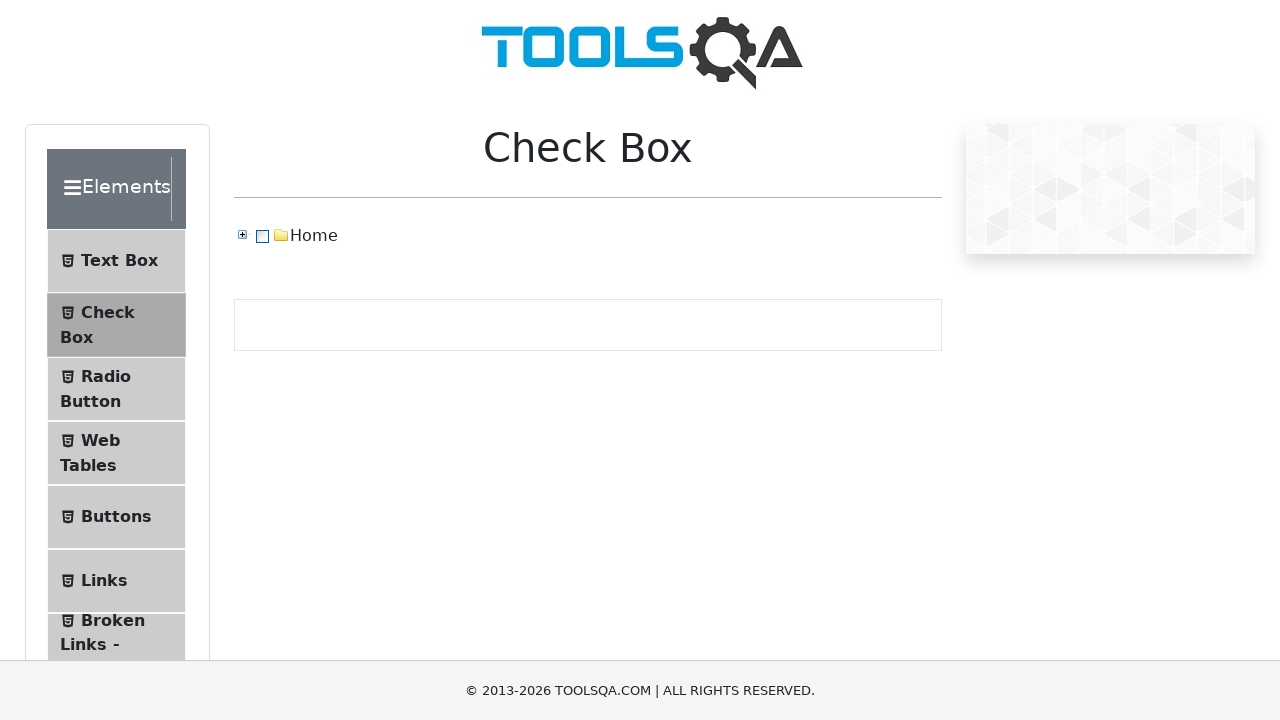

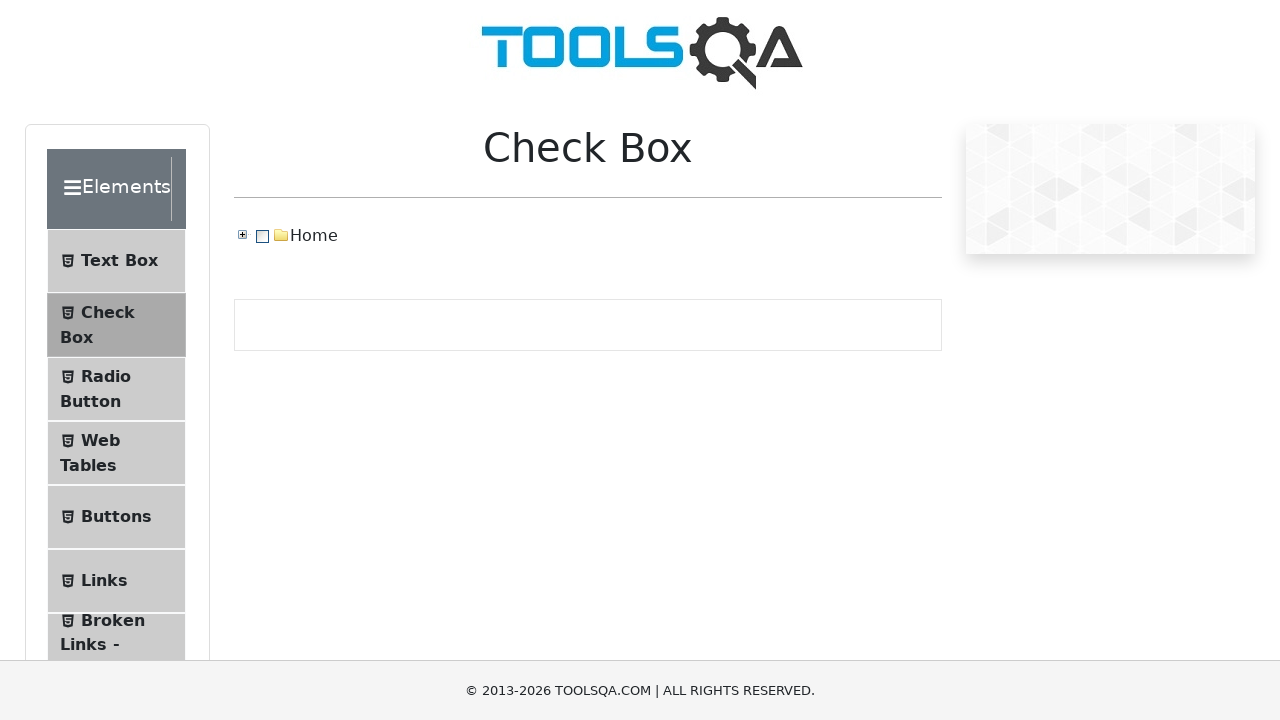